Tests Eventbrite event search functionality by navigating to a search results page for tech events in London and scrolling through the results to load more events.

Starting URL: https://www.eventbrite.com/d/united-kingdom--london/tech/?q=tech

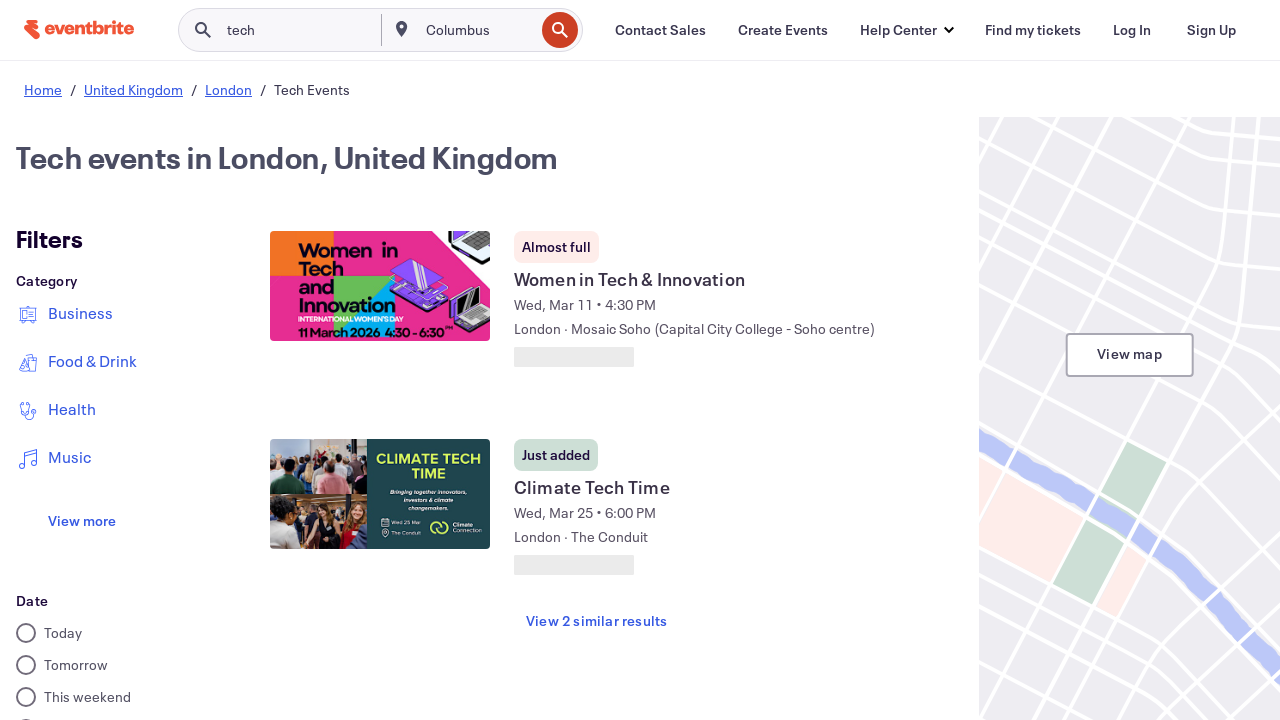

Waited for event list to load
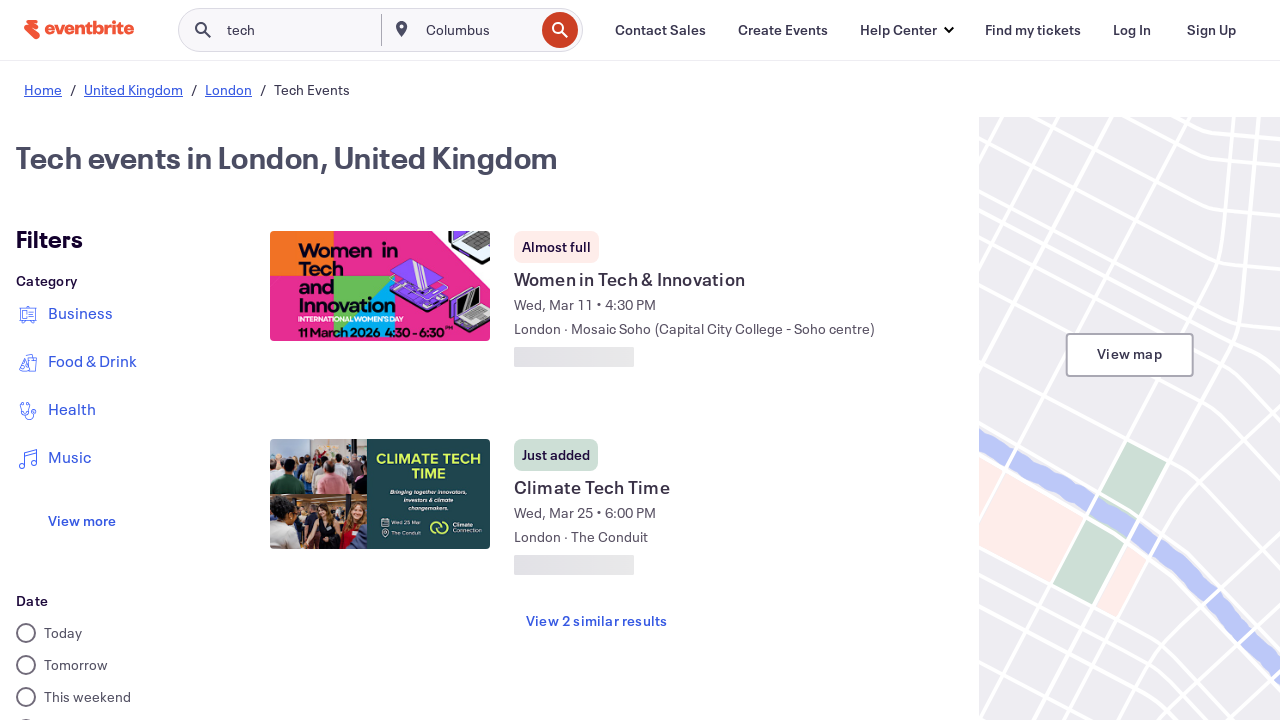

Waited 1 second for content to stabilize
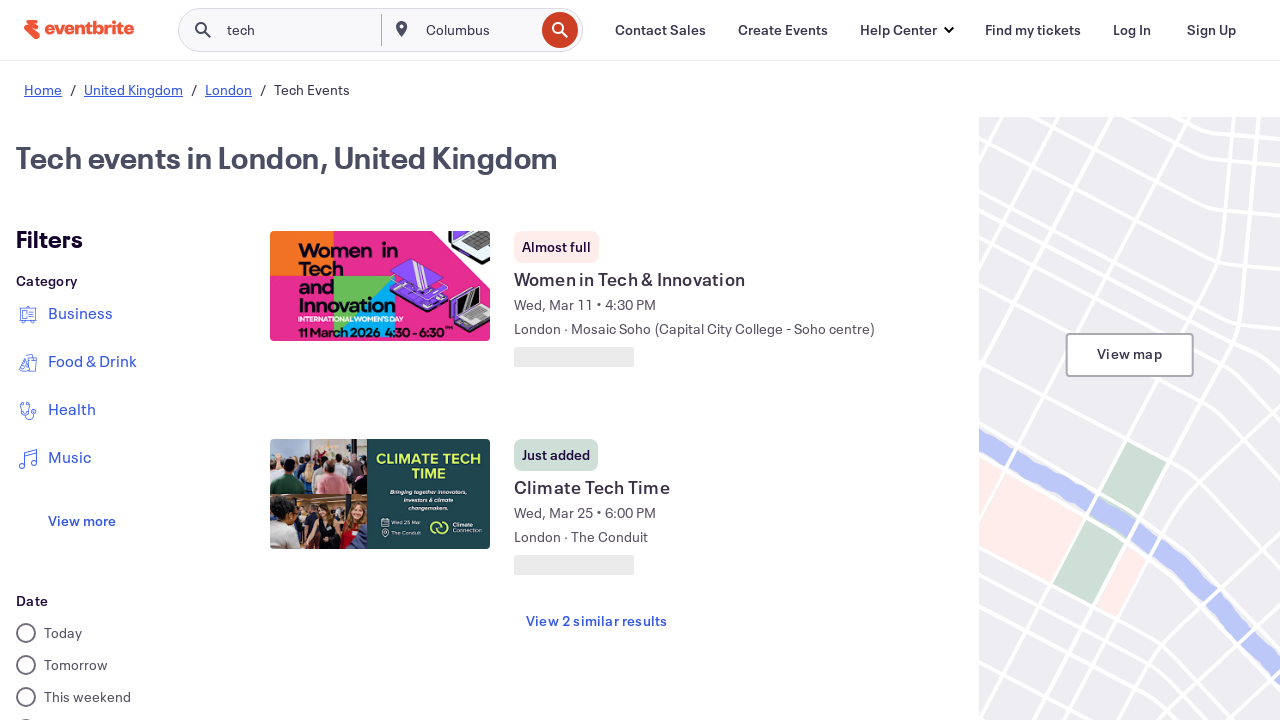

Scrolled down 800px to load more events
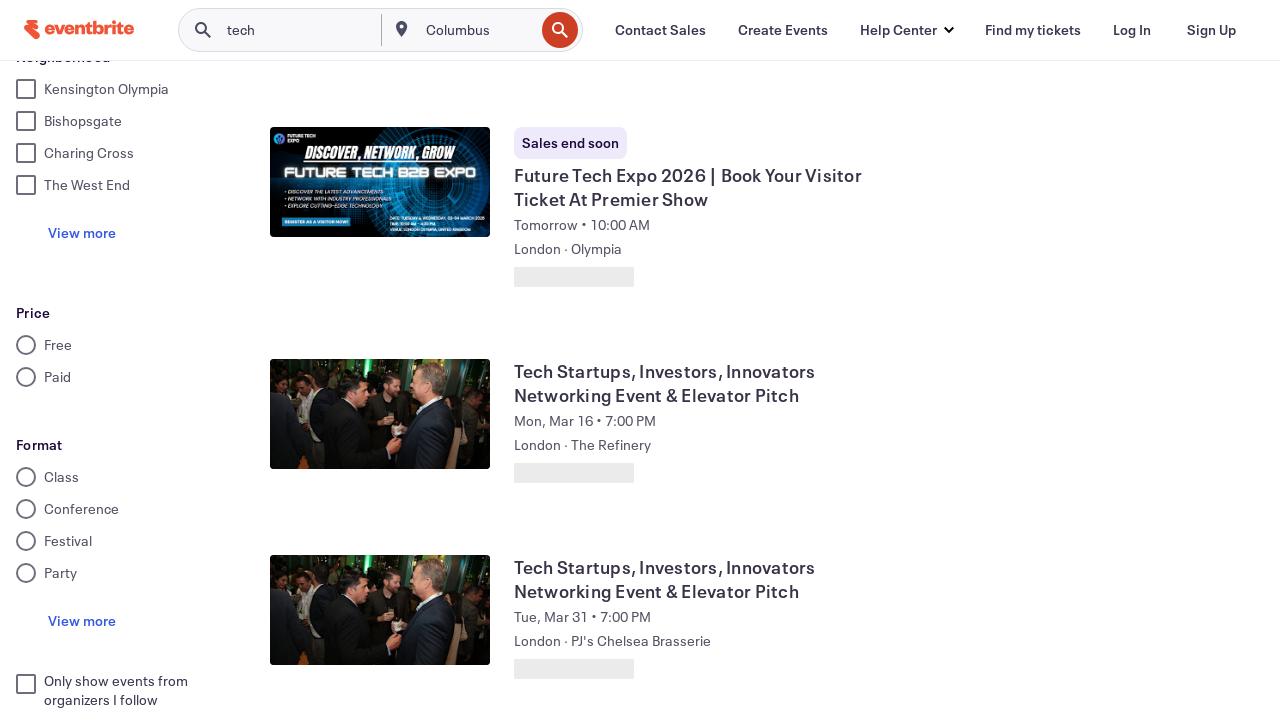

Waited 1 second for new events to load
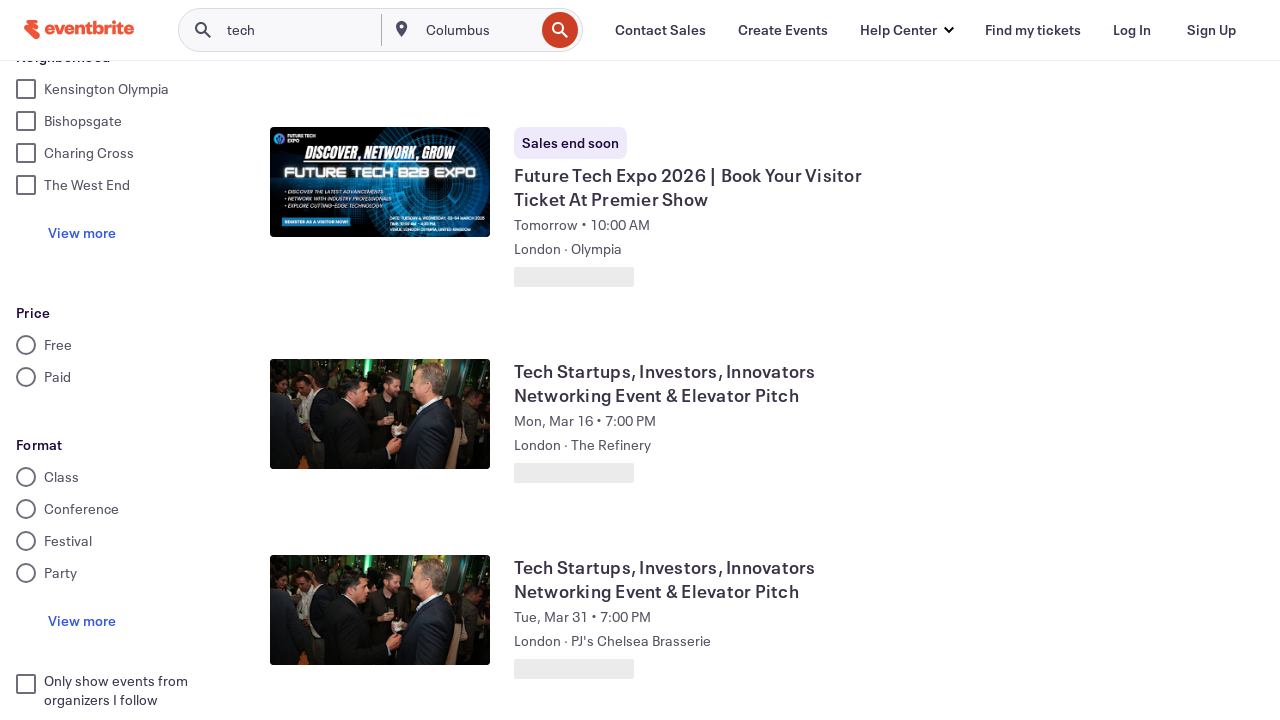

Scrolled down another 800px to load more events
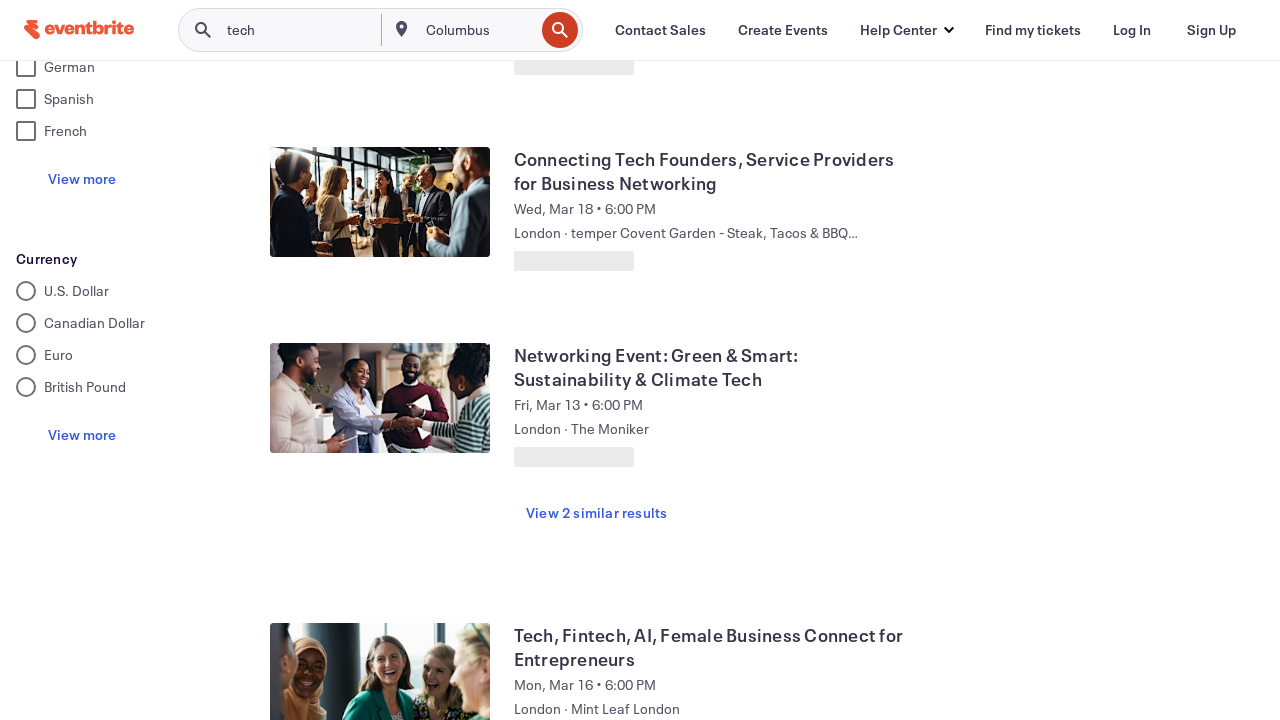

Waited 1 second for additional events to load
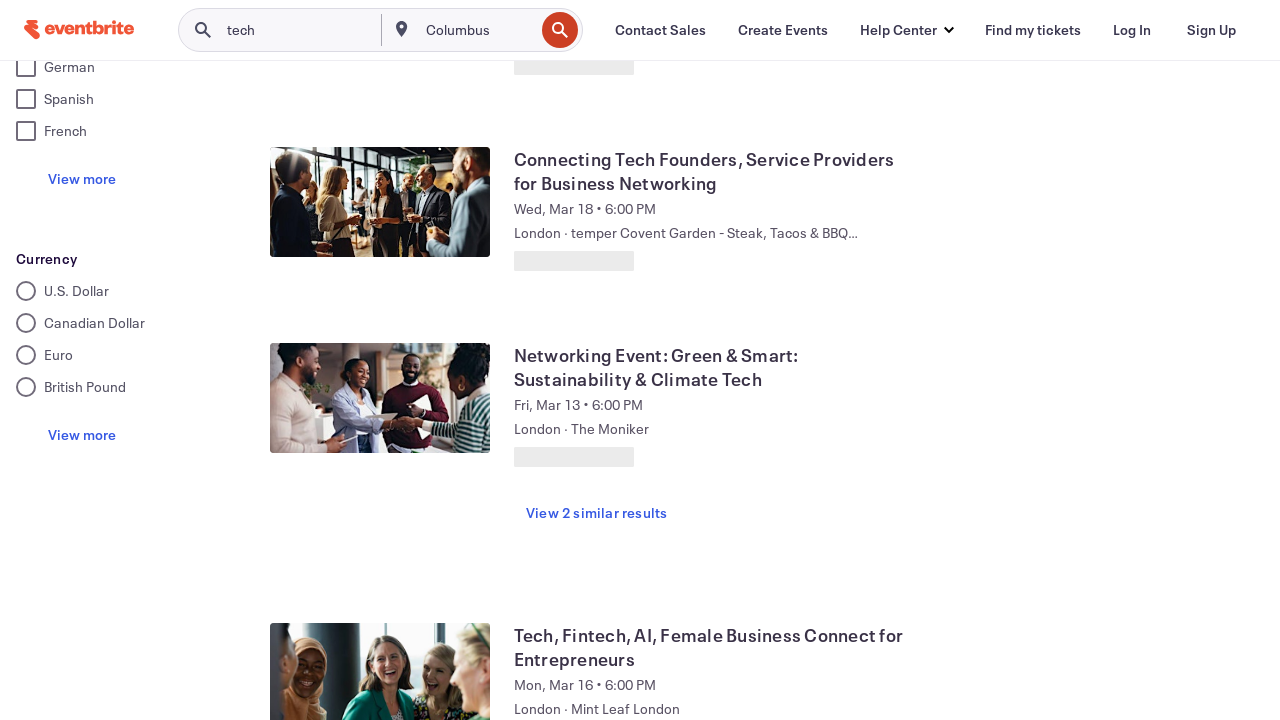

Verified event cards are present in the results
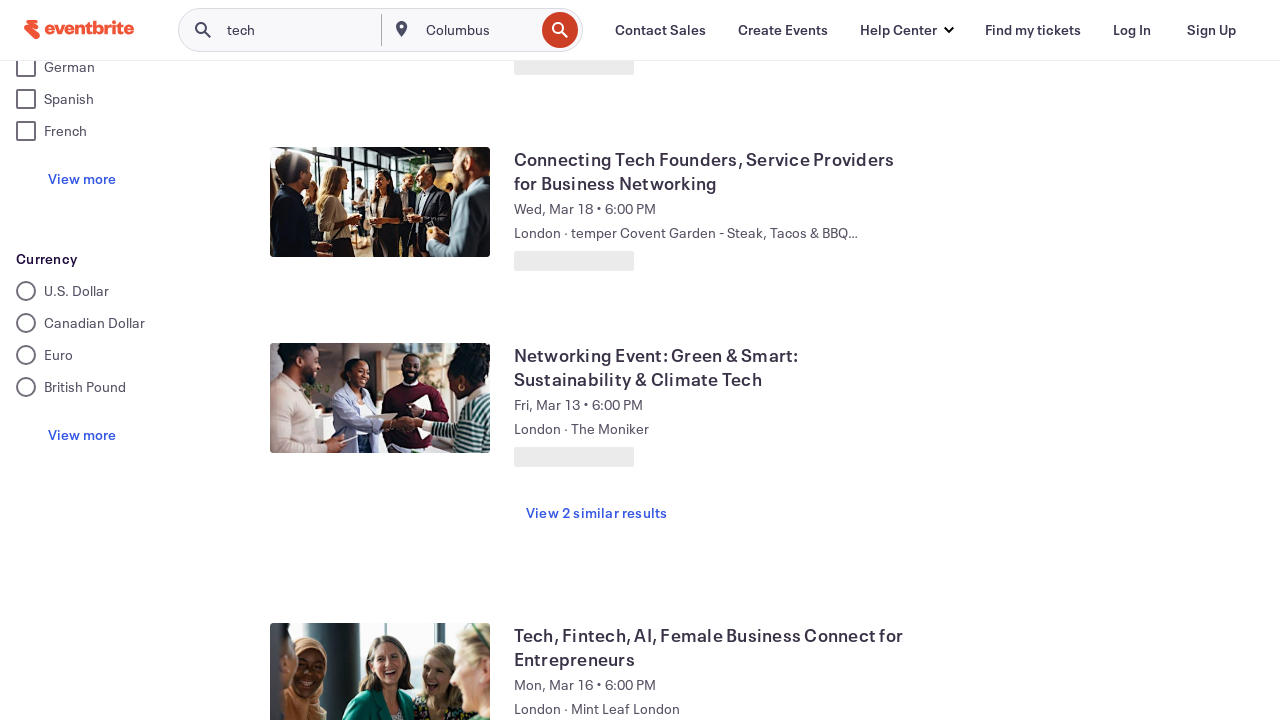

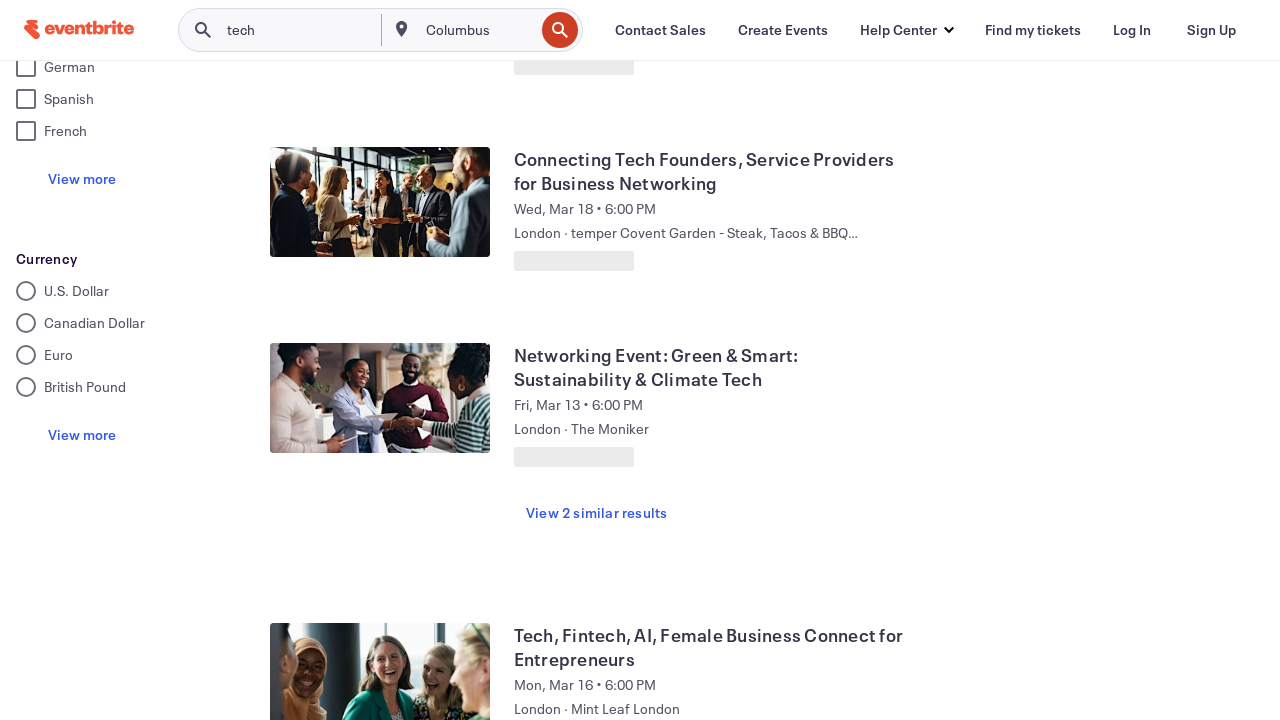